Scrolls to a footer element on the WebdriverIO homepage

Starting URL: https://webdriver.io

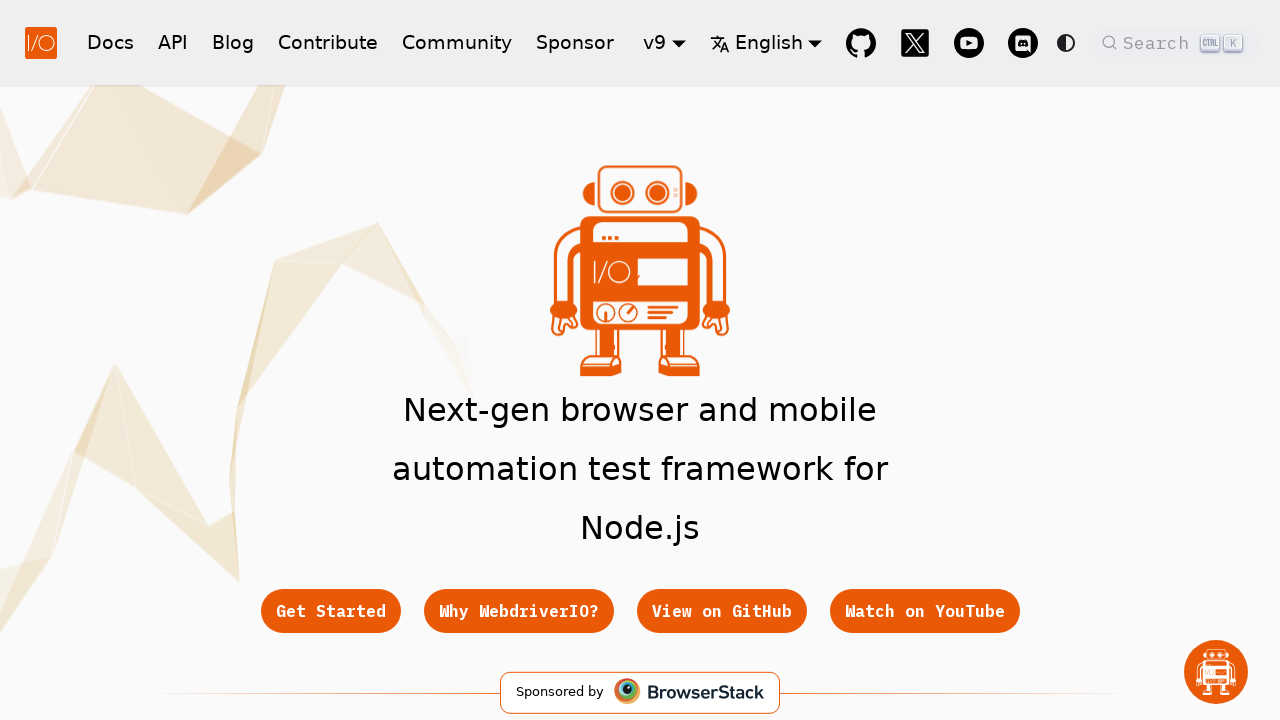

Located footer Get Started link element
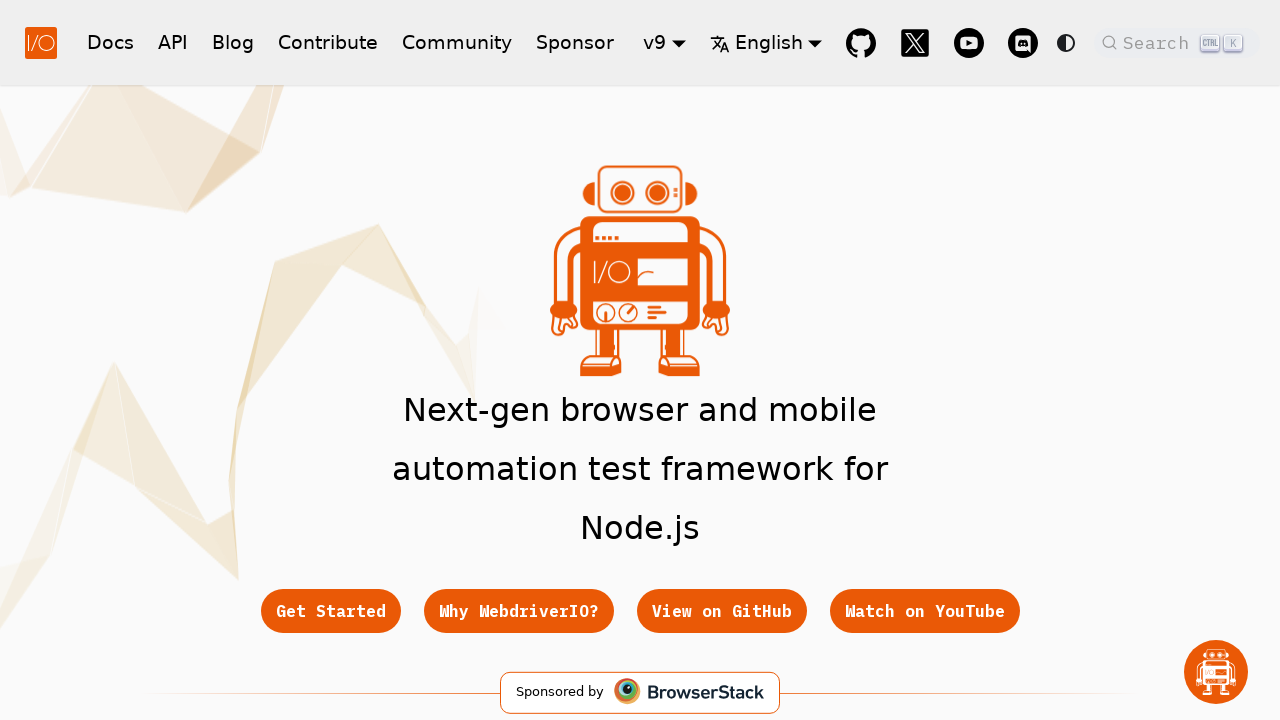

Scrolled to footer Get Started link
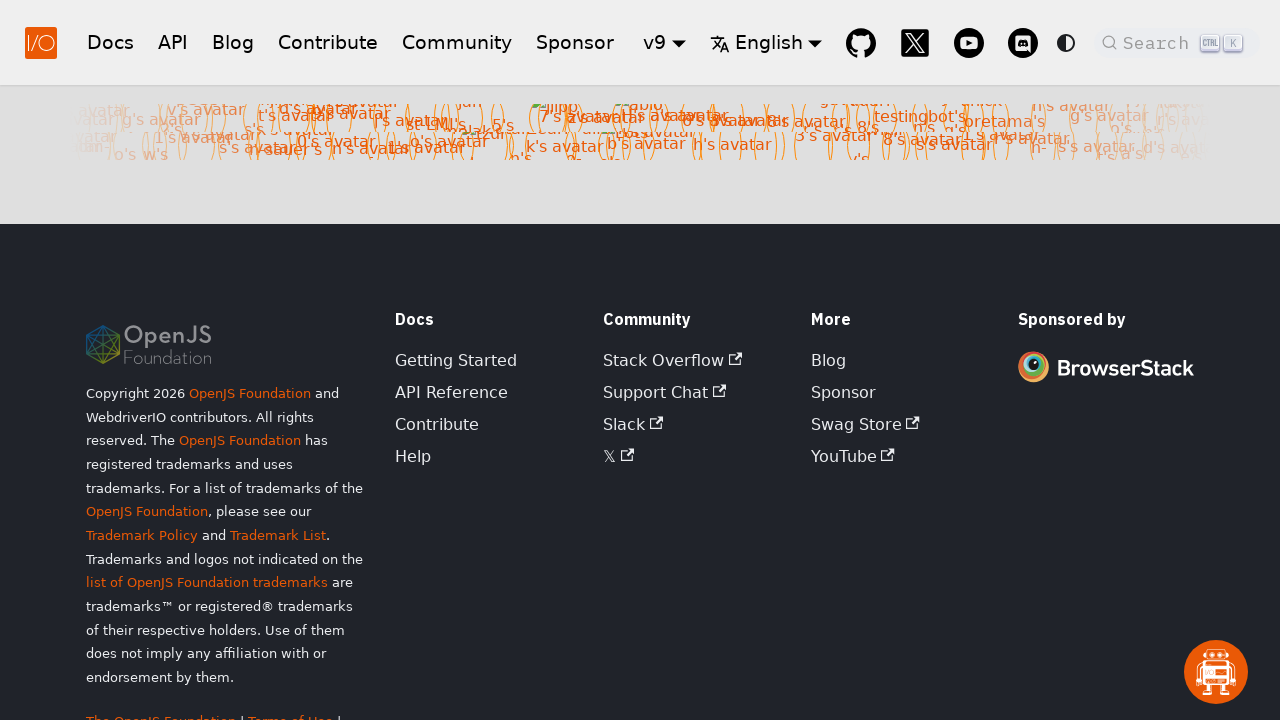

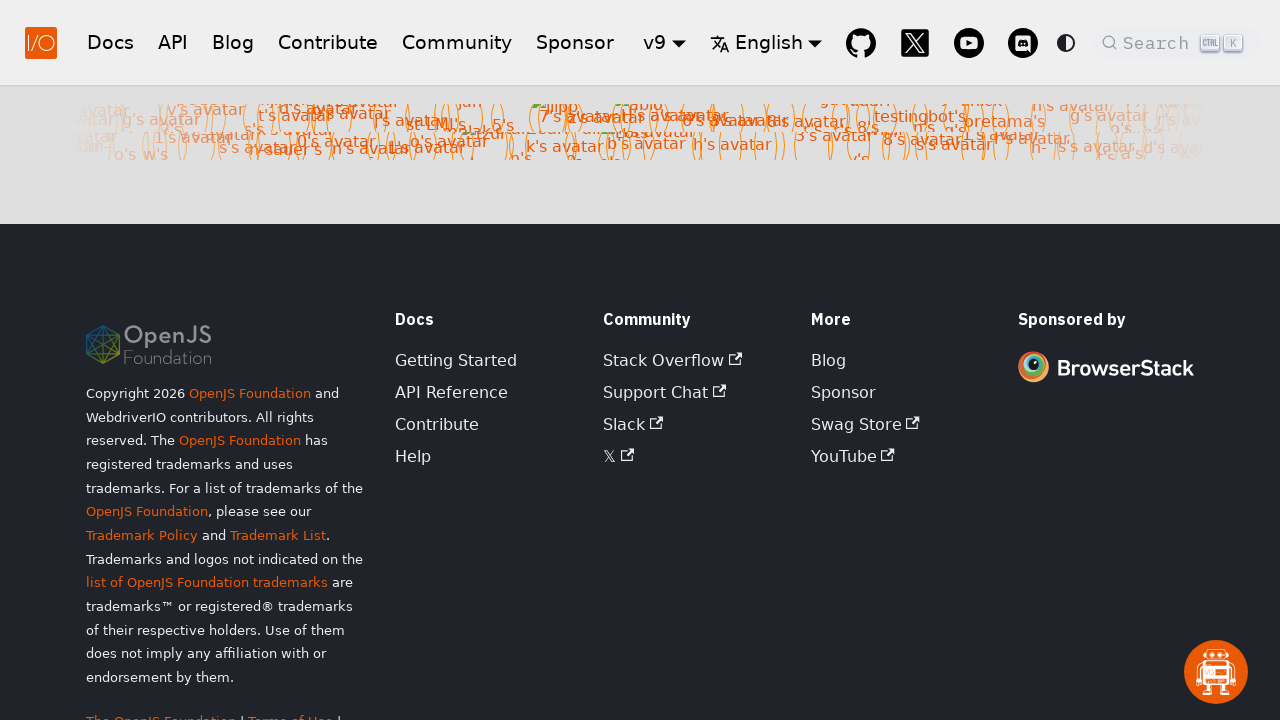